Tests checkbox interaction by locating a group of checkboxes with name "sports" and clicking each one to select them all

Starting URL: http://www.tizag.com/htmlT/htmlcheckboxes.php

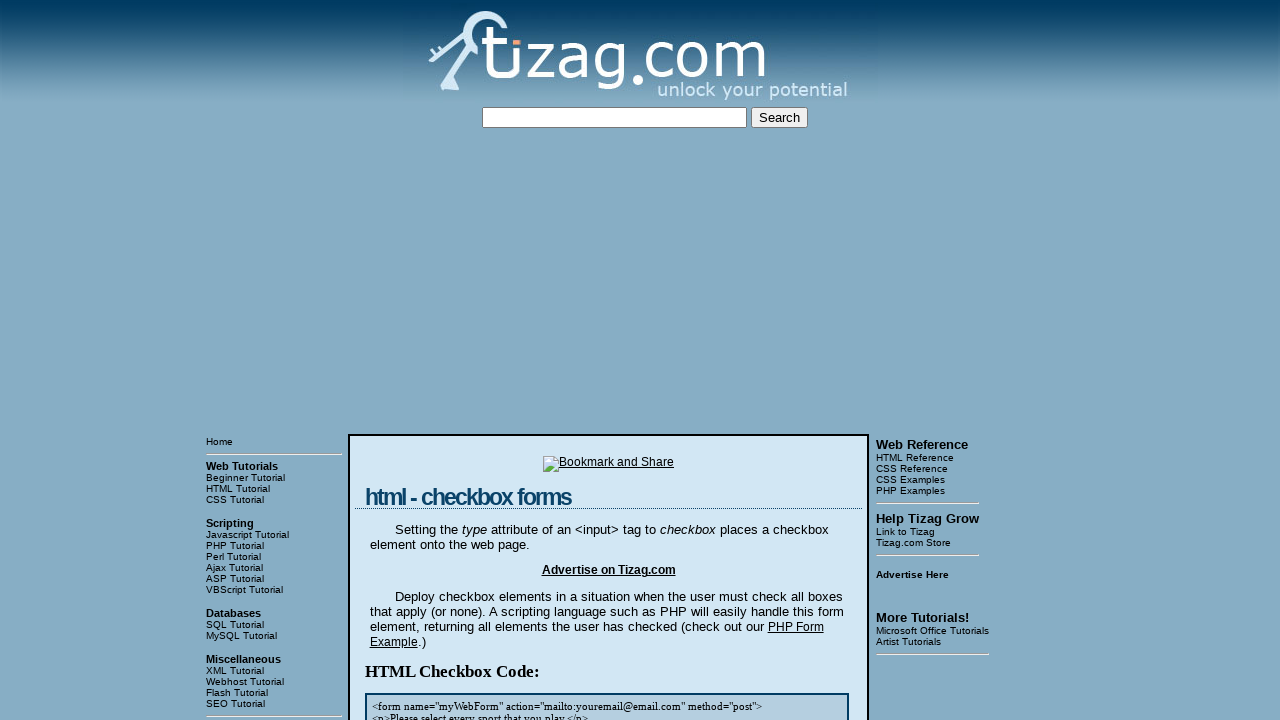

Located checkbox container block using XPath
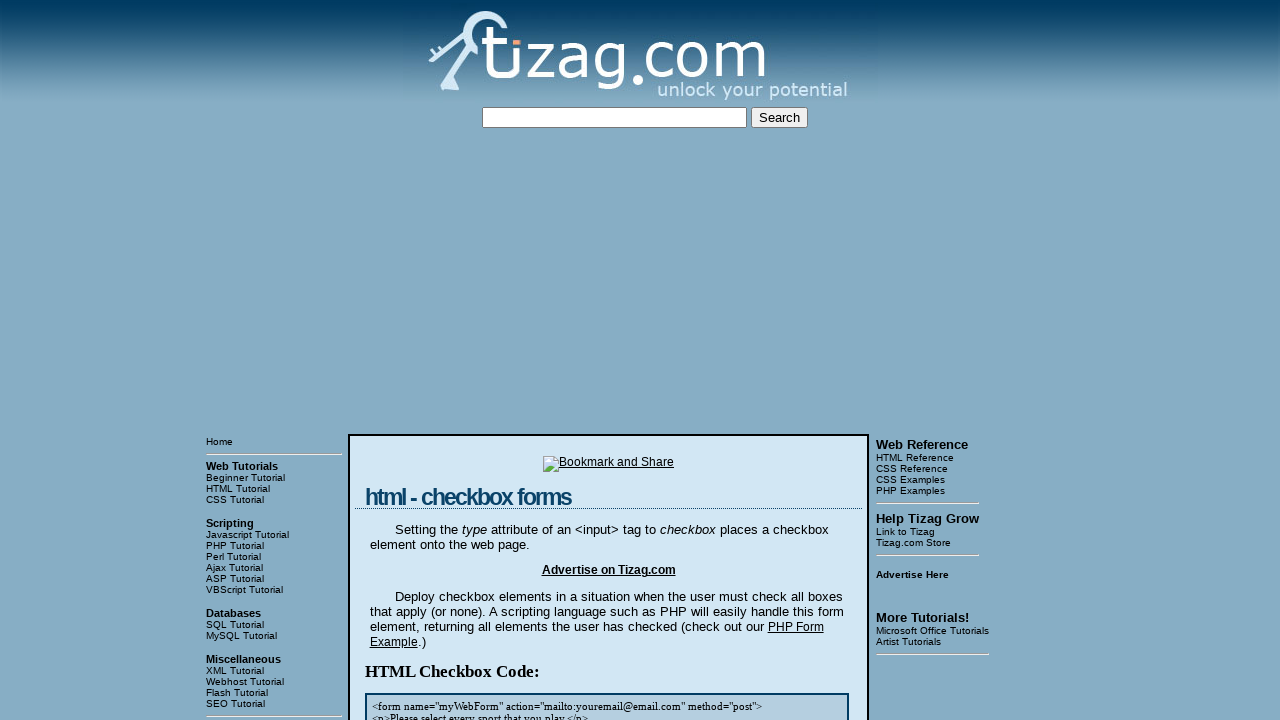

Checkbox container block became visible
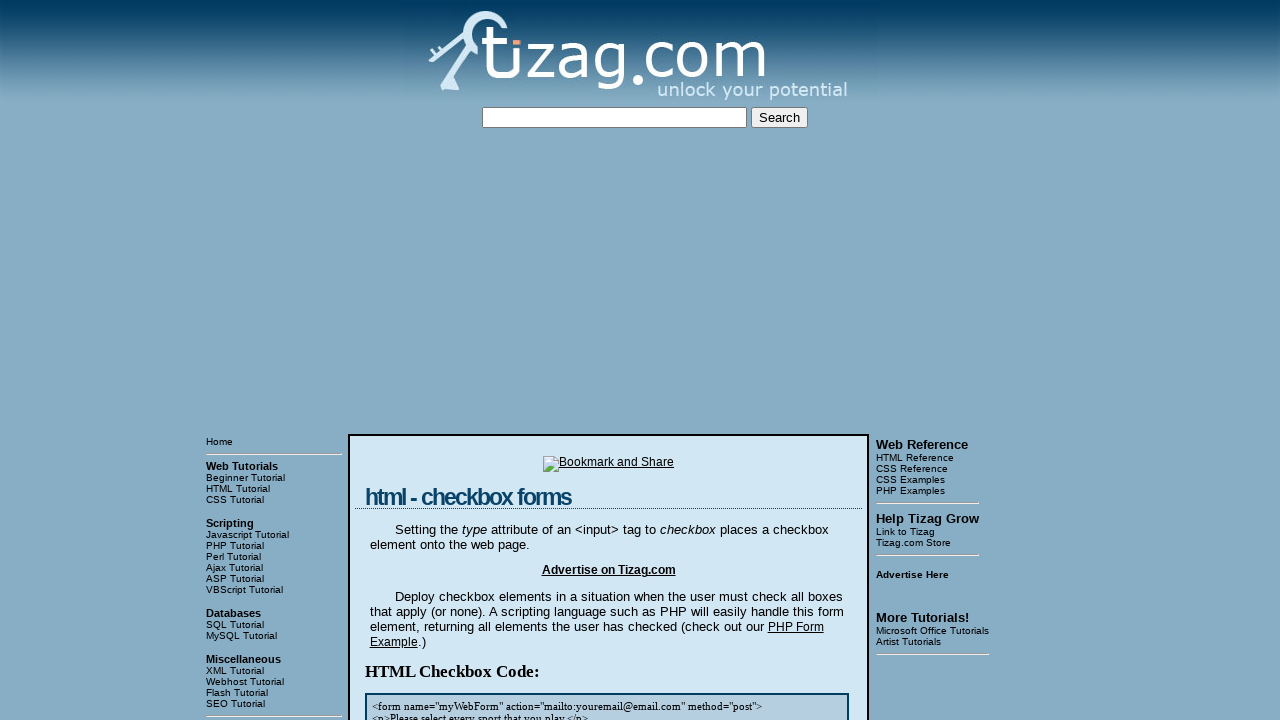

Located all checkboxes with name 'sports' within the block
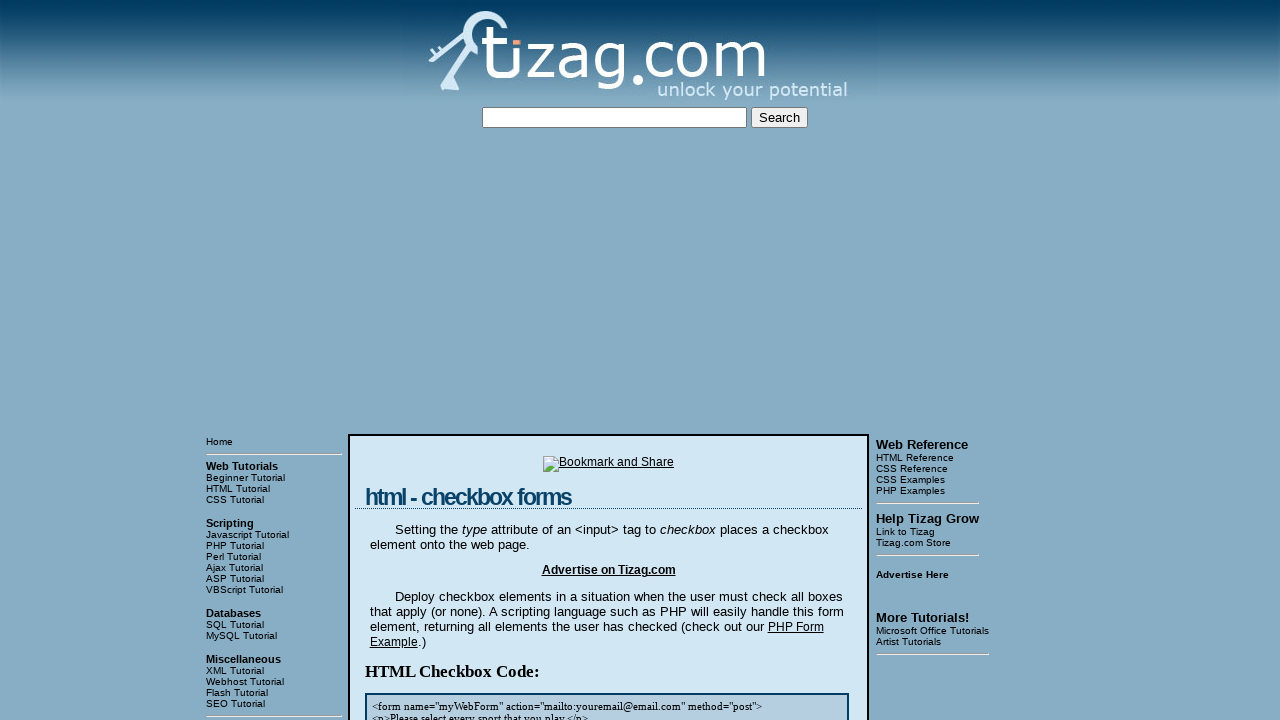

Found 4 checkboxes to select
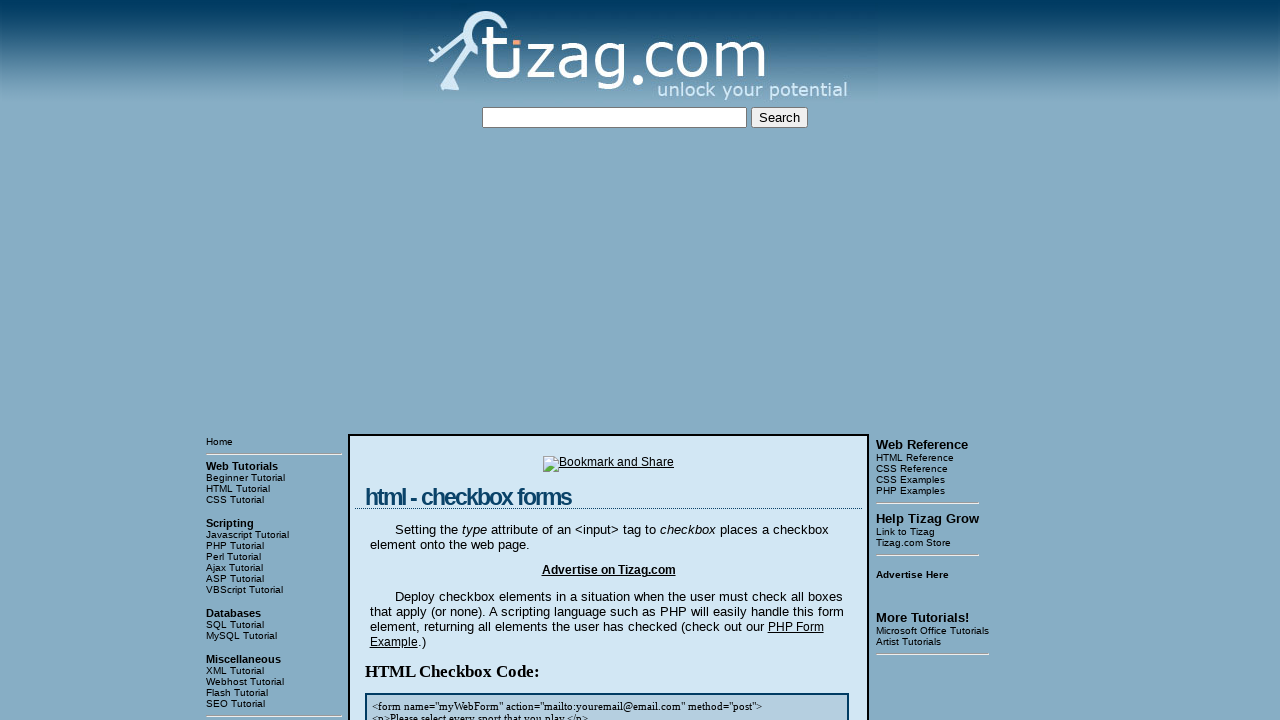

Clicked checkbox 1 of 4 to select it at (422, 360) on xpath=html/body/table[3]/tbody/tr[1]/td[2]/table/tbody/tr/td/div[4] >> input[nam
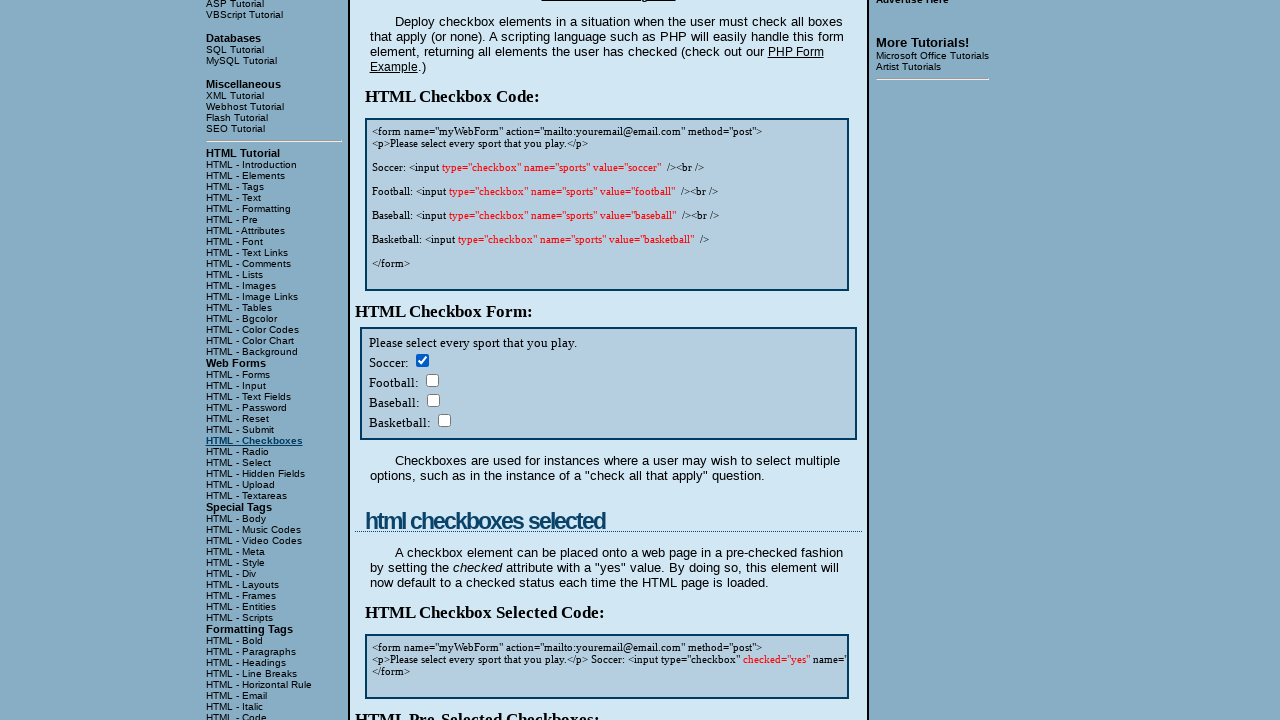

Clicked checkbox 2 of 4 to select it at (432, 380) on xpath=html/body/table[3]/tbody/tr[1]/td[2]/table/tbody/tr/td/div[4] >> input[nam
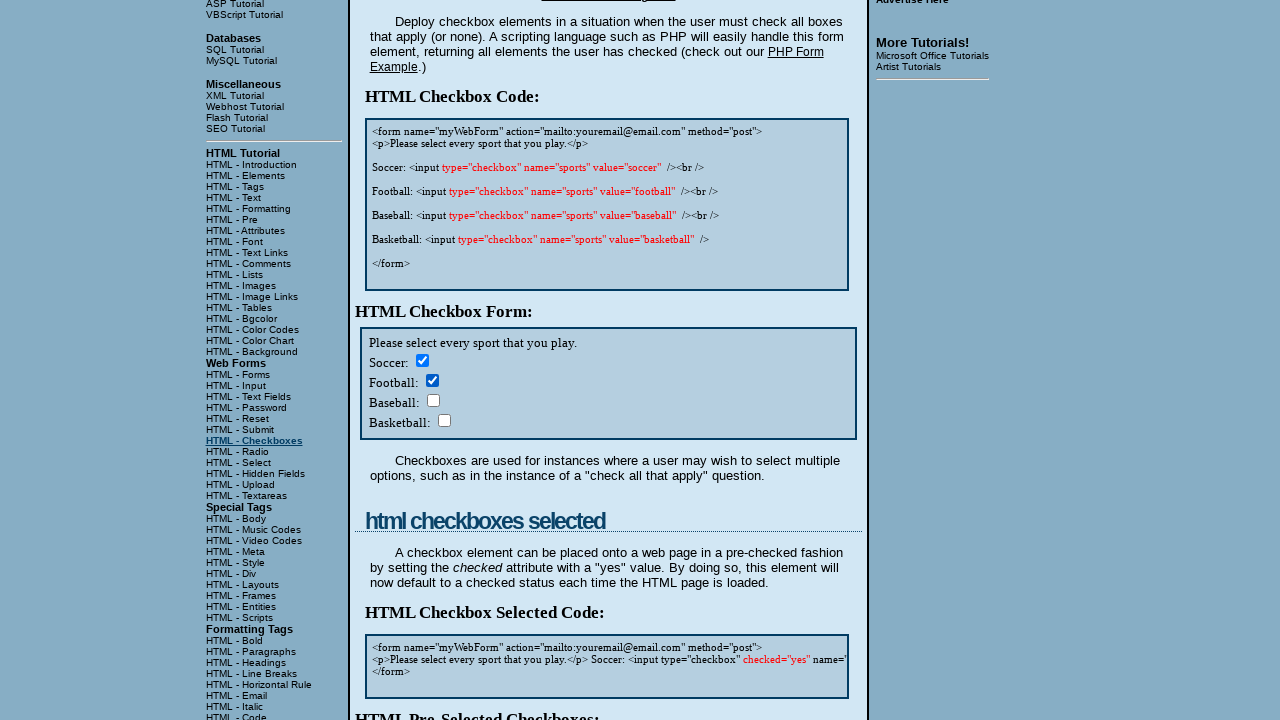

Clicked checkbox 3 of 4 to select it at (433, 400) on xpath=html/body/table[3]/tbody/tr[1]/td[2]/table/tbody/tr/td/div[4] >> input[nam
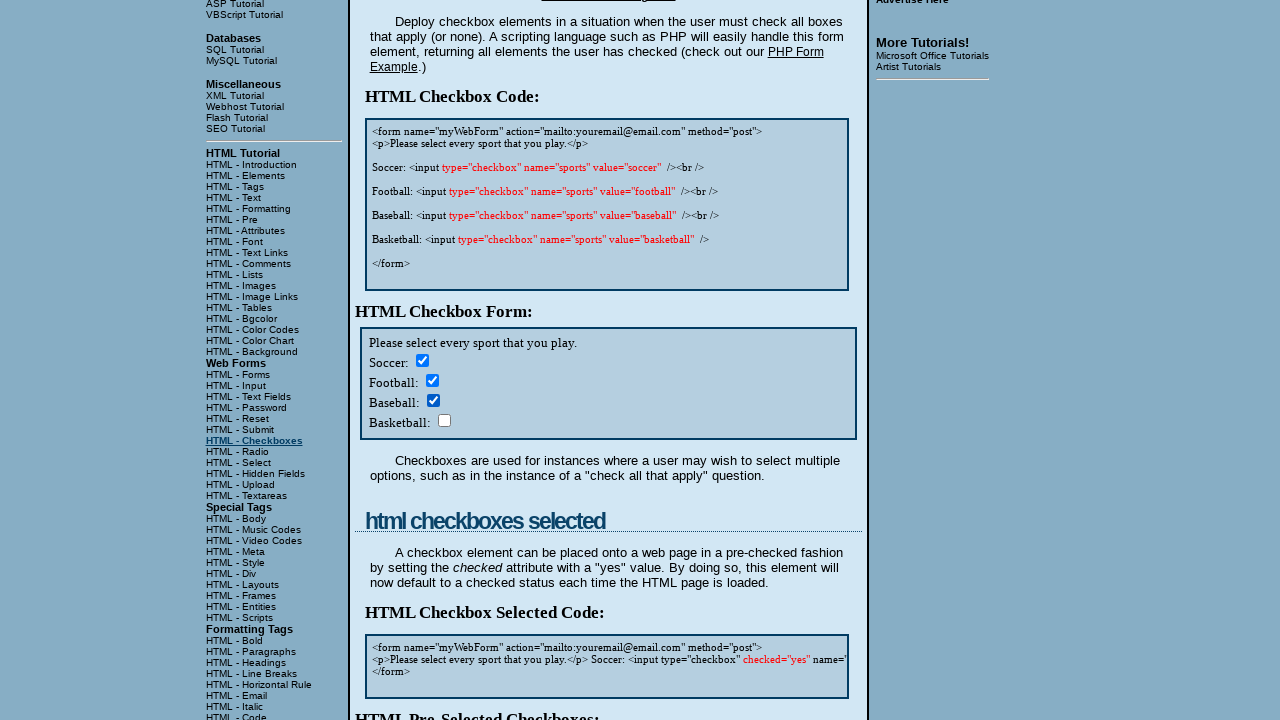

Clicked checkbox 4 of 4 to select it at (444, 420) on xpath=html/body/table[3]/tbody/tr[1]/td[2]/table/tbody/tr/td/div[4] >> input[nam
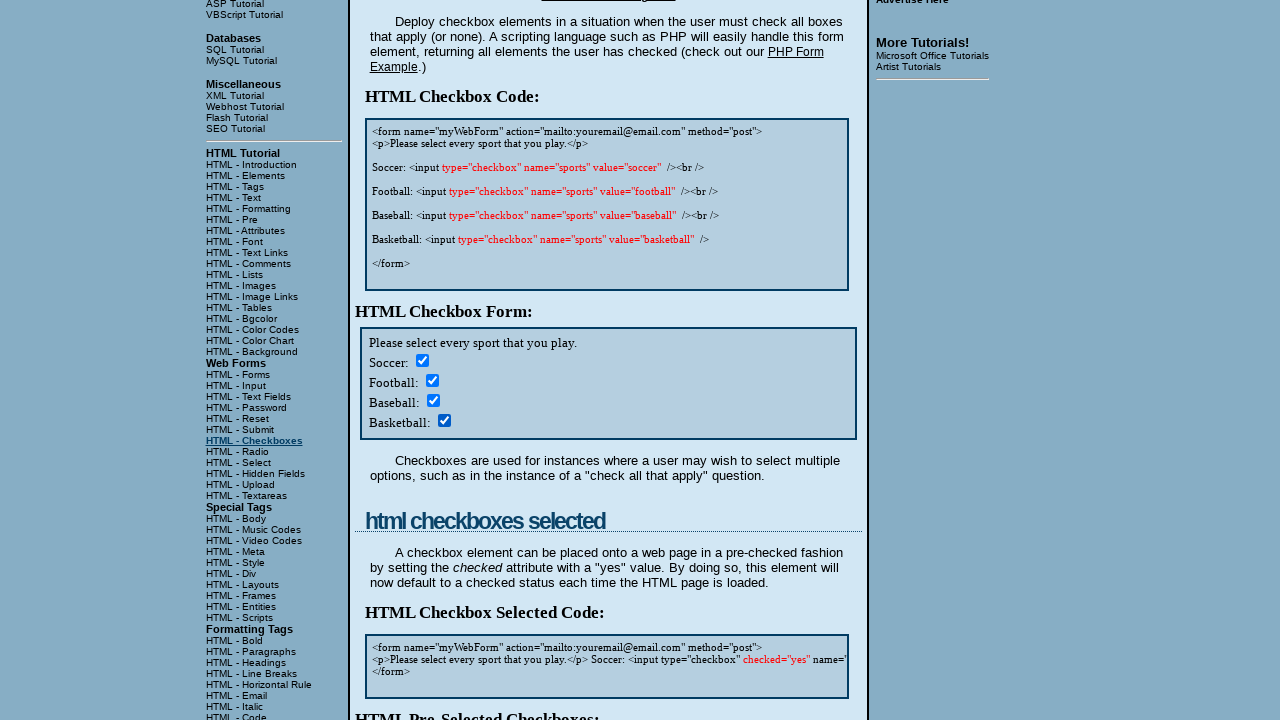

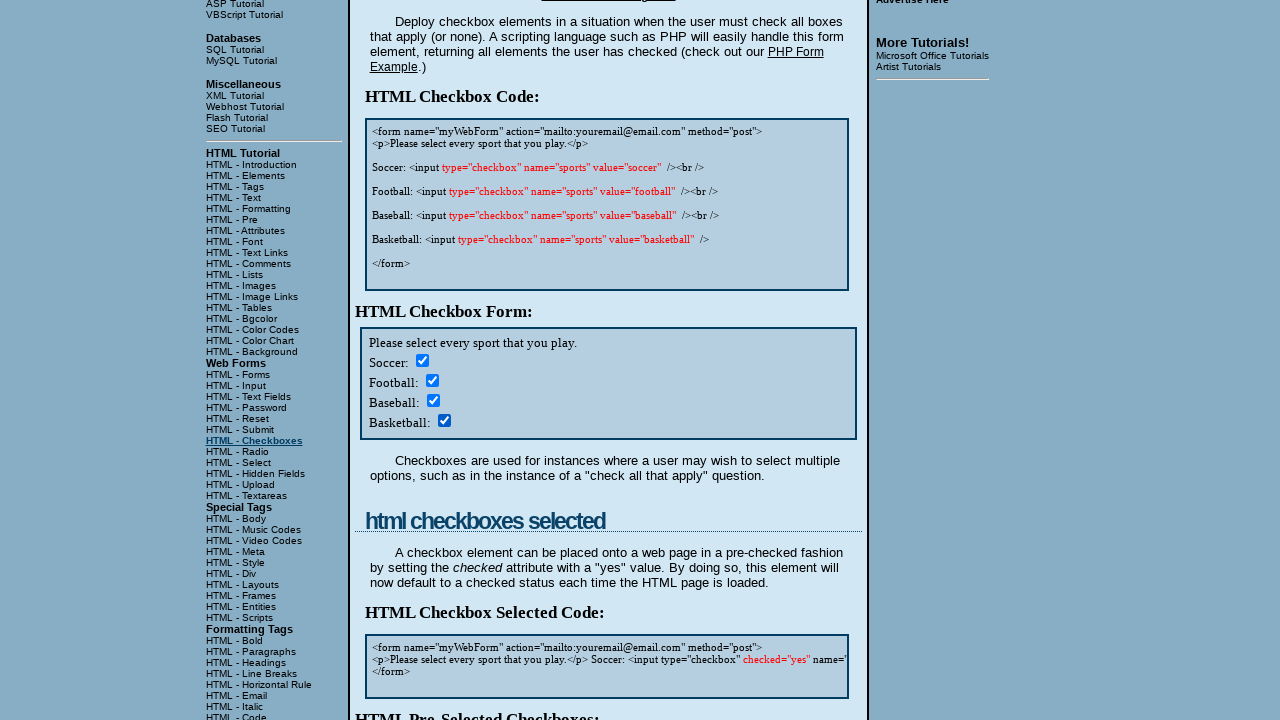